Searches for products containing "ca" and verifies that 4 products are visible

Starting URL: https://rahulshettyacademy.com/seleniumPractise/#/

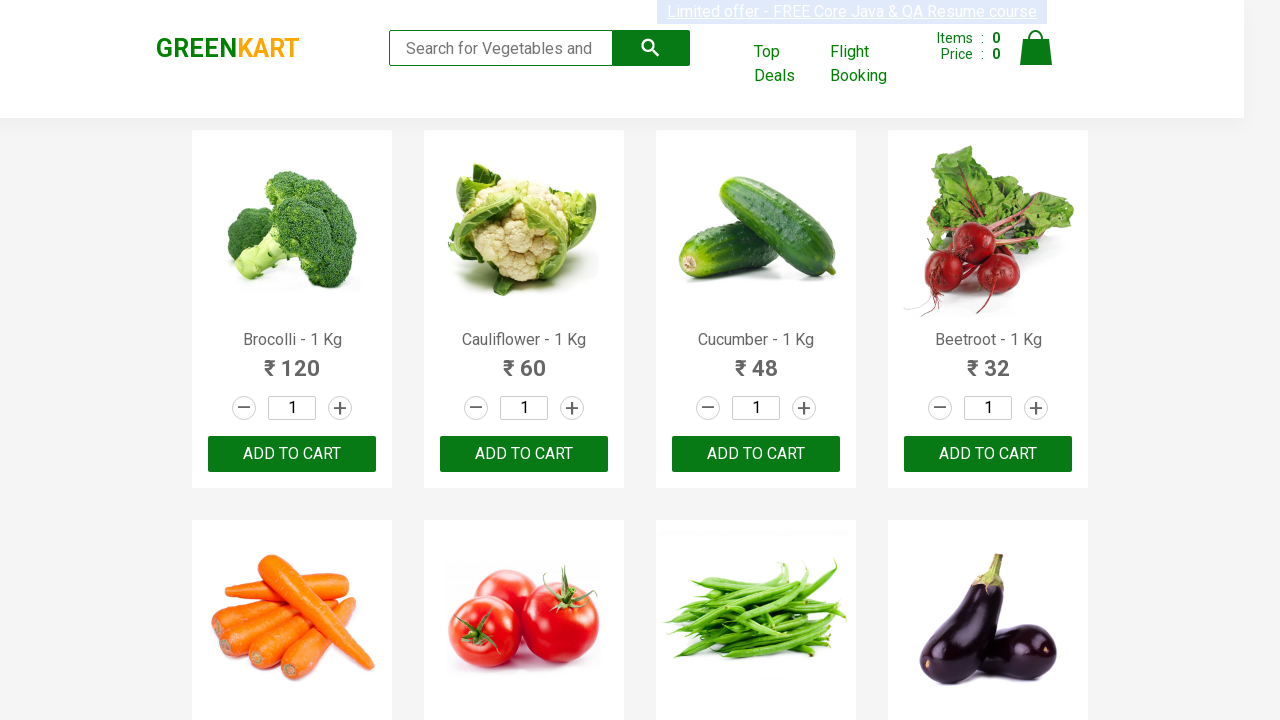

Filled search field with 'ca' on .search-keyword
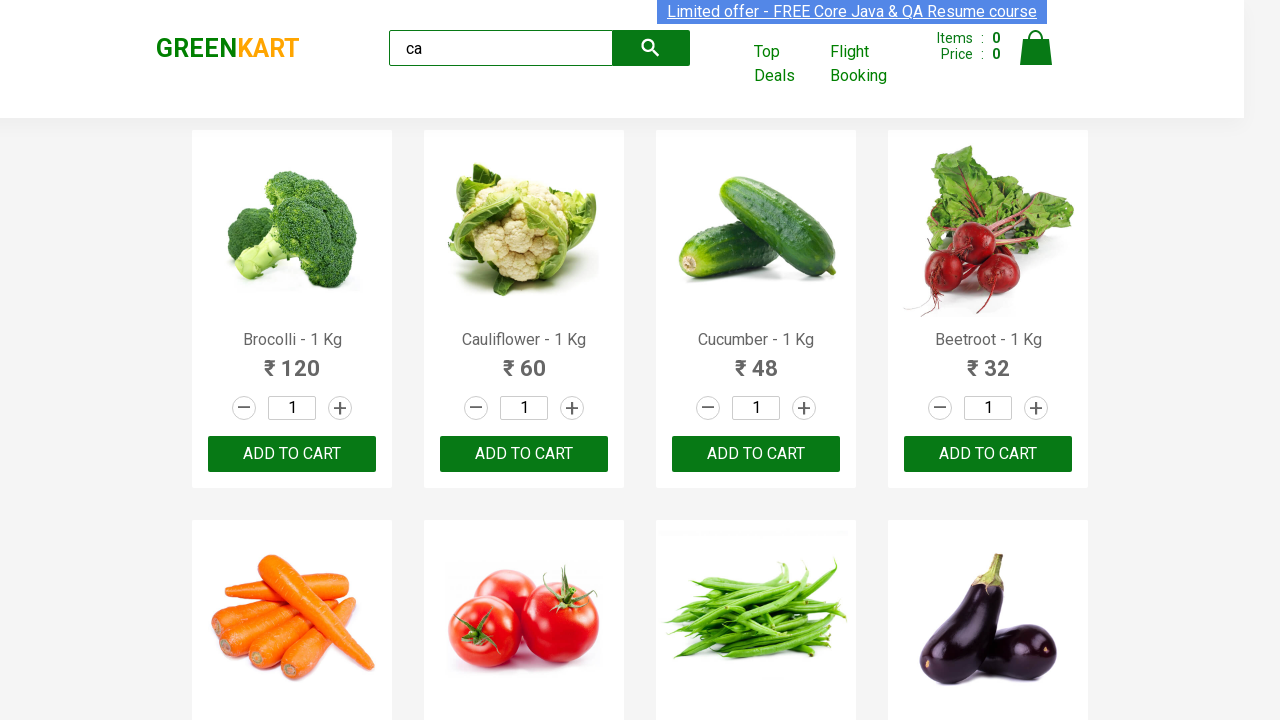

Clicked search button at (651, 48) on .search-button
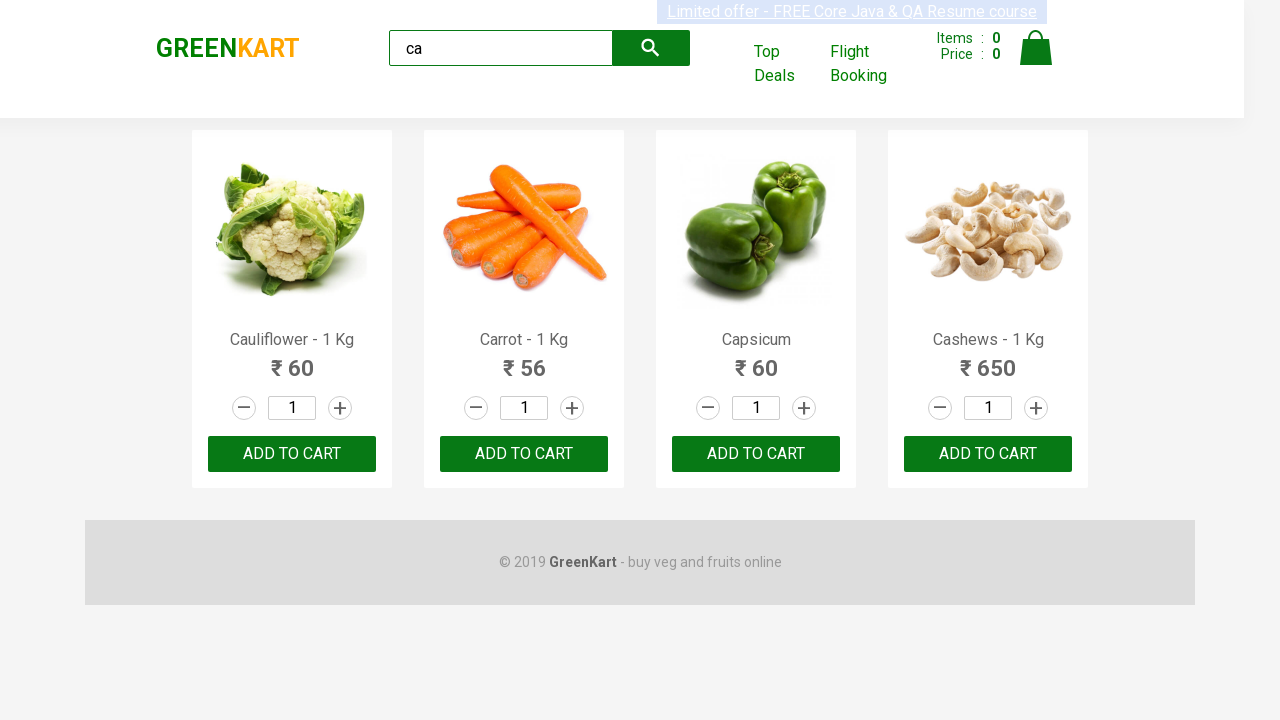

Products loaded and became visible
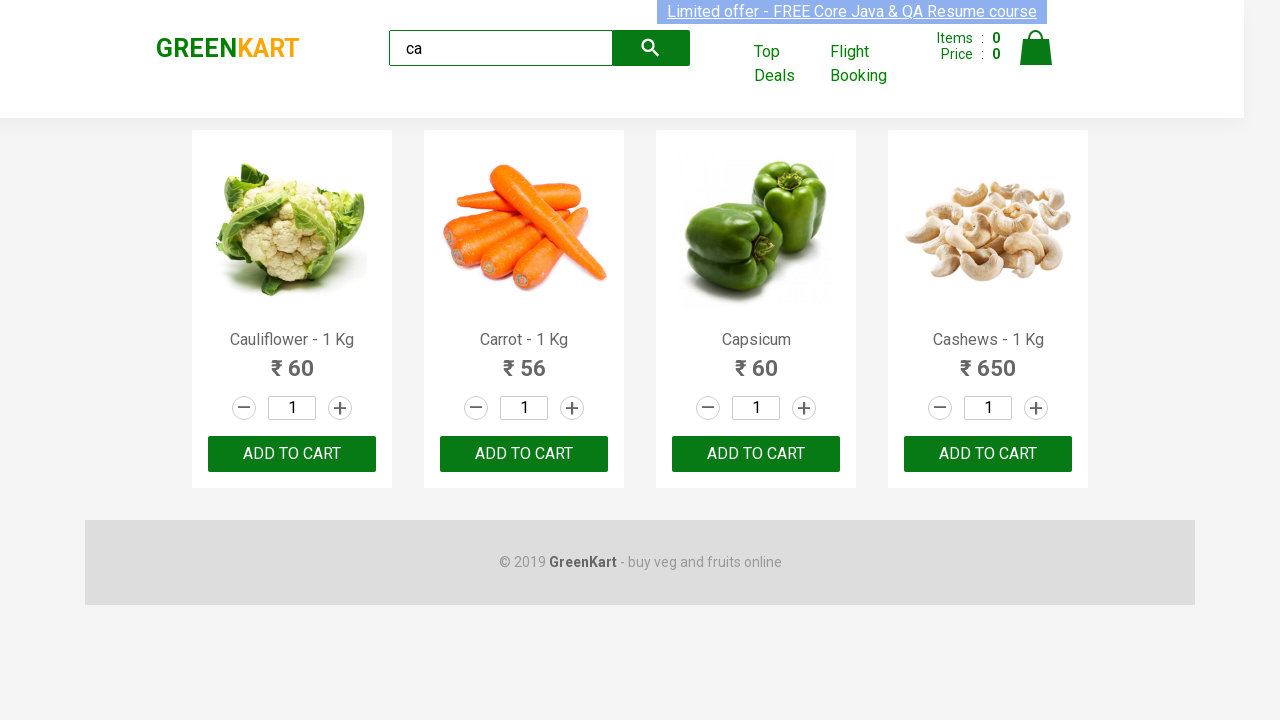

Verified that 4 products are visible
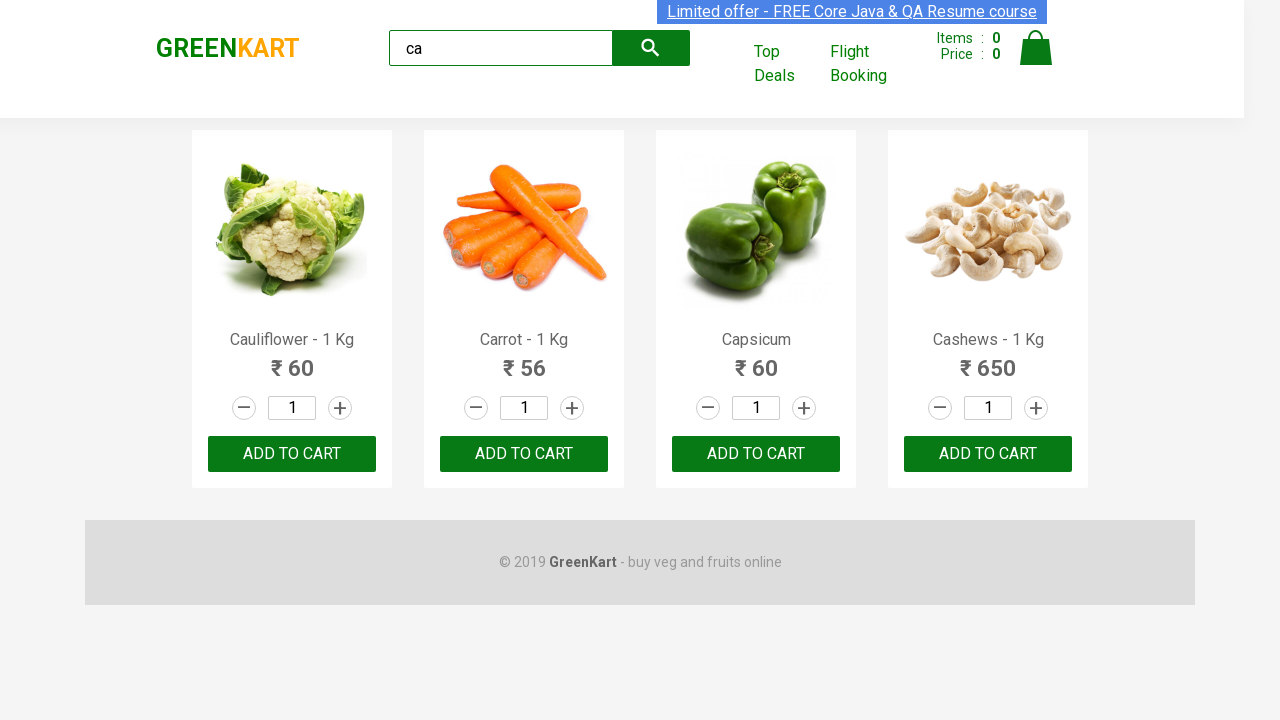

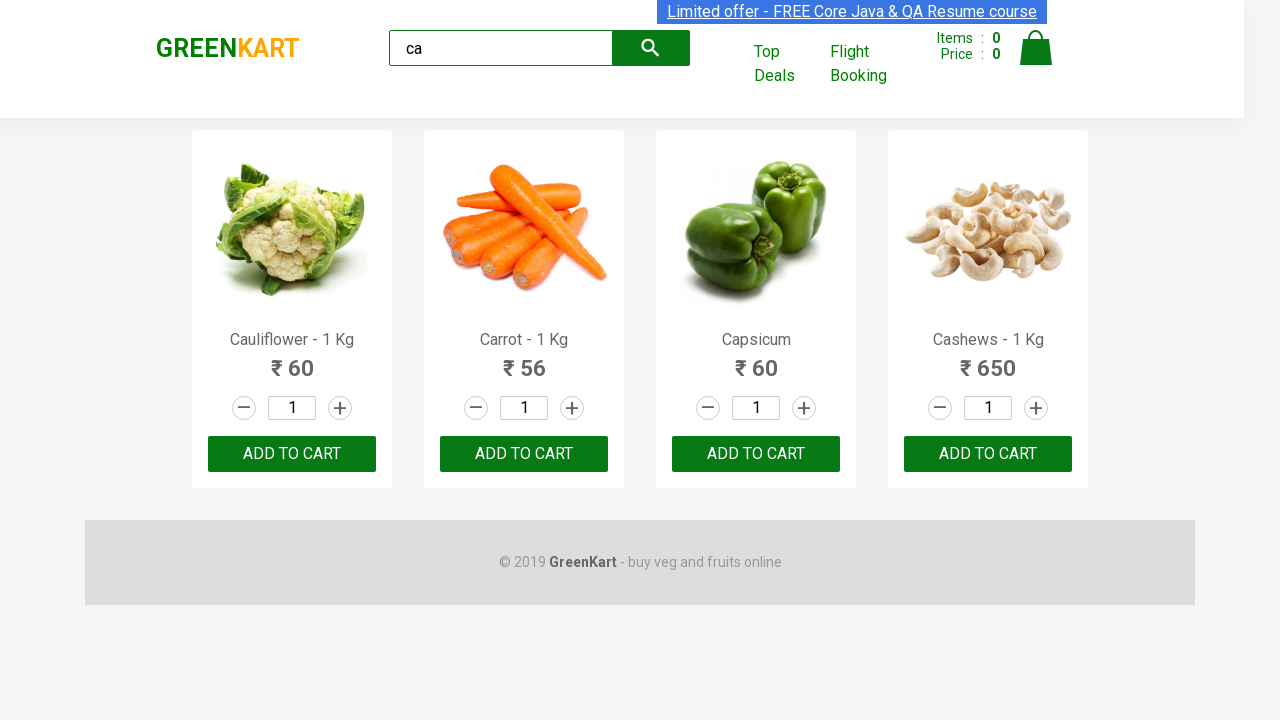